Tests the AngularJS homepage todo list by adding a new todo item, verifying the count, and marking it as complete

Starting URL: https://angularjs.org

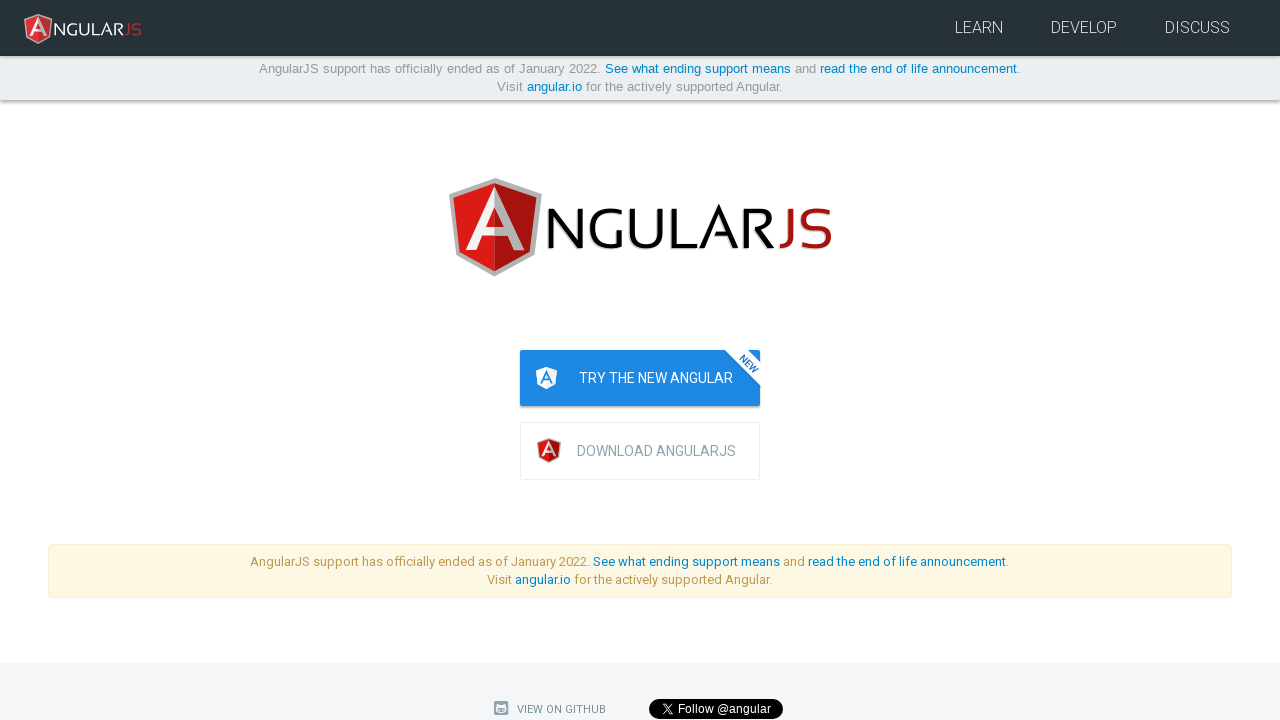

Filled todo input field with 'write first protractor test' on [ng-model="todoList.todoText"]
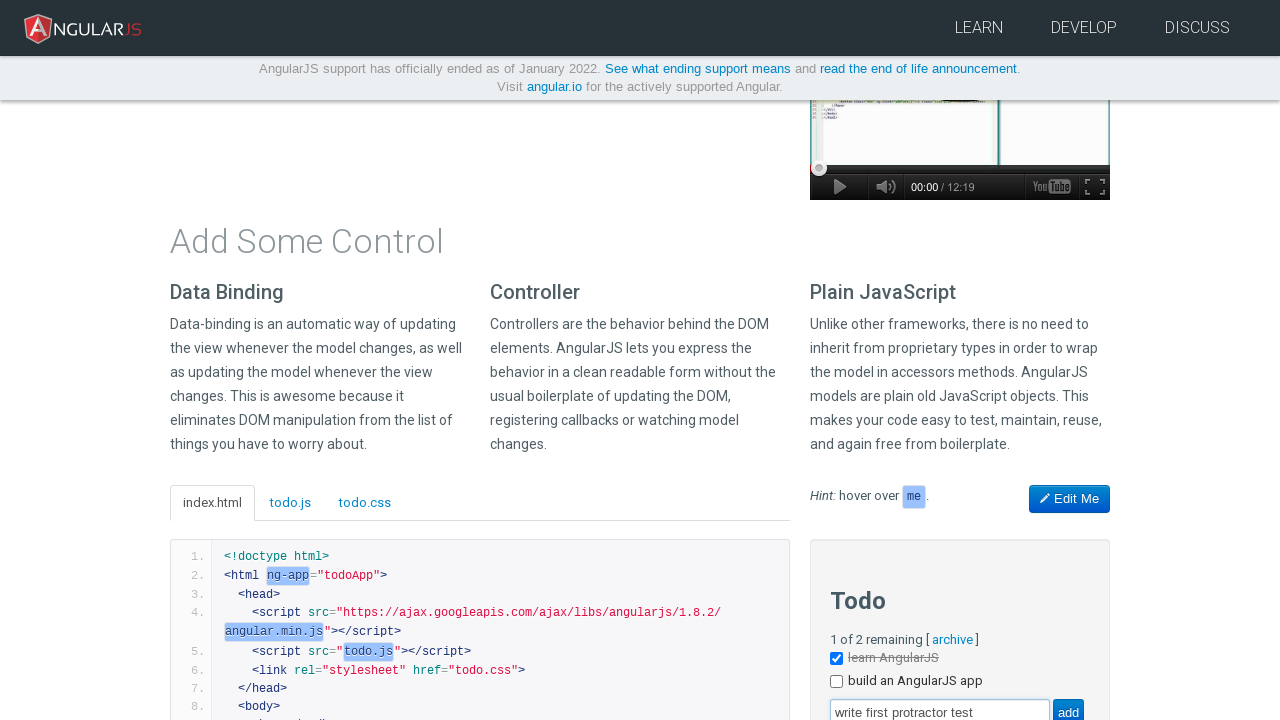

Clicked add button to create new todo at (1068, 706) on [value="add"]
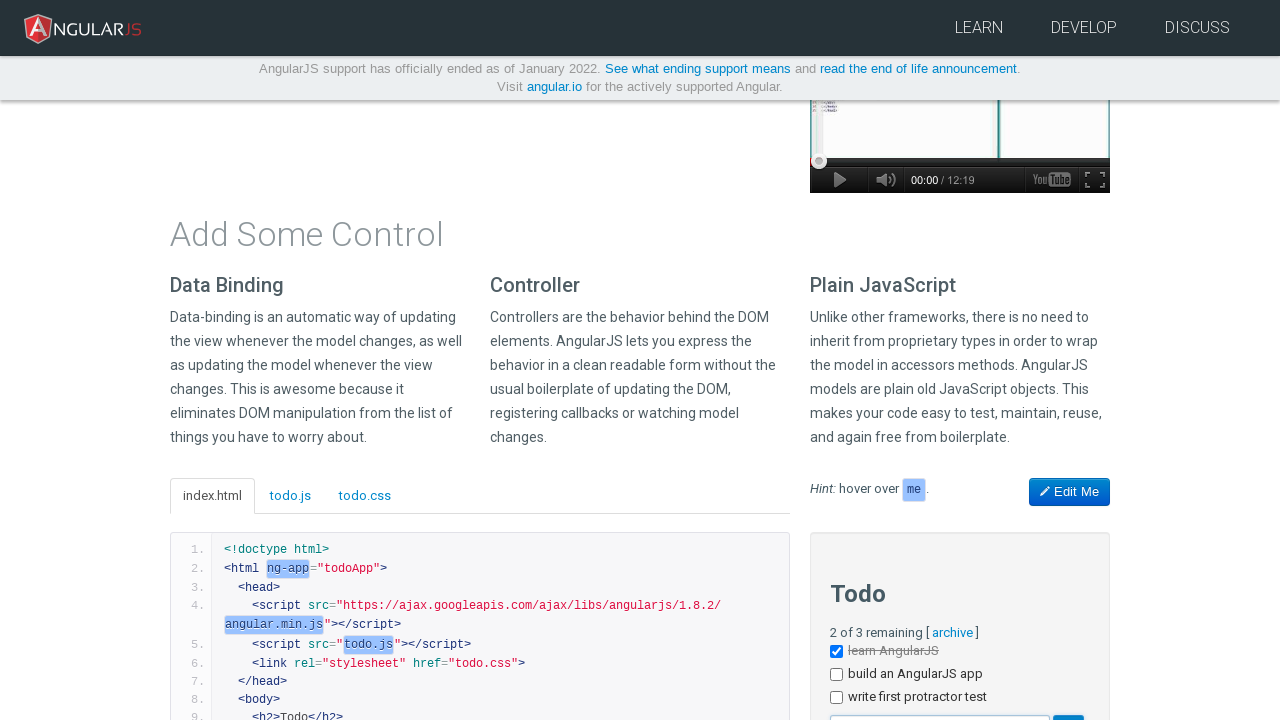

Todo list updated with new item
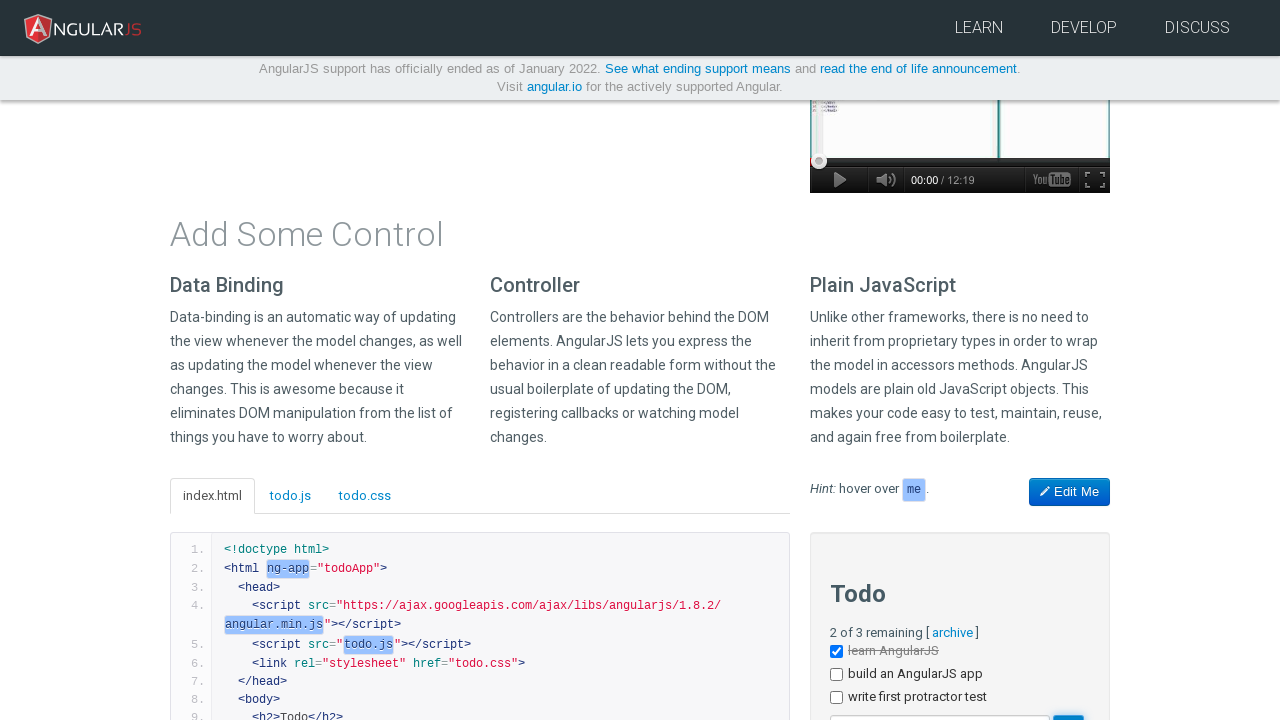

Clicked checkbox on newly added todo item to mark it complete at (836, 698) on [ng-repeat="todo in todoList.todos"] >> nth=2 >> input[type="checkbox"]
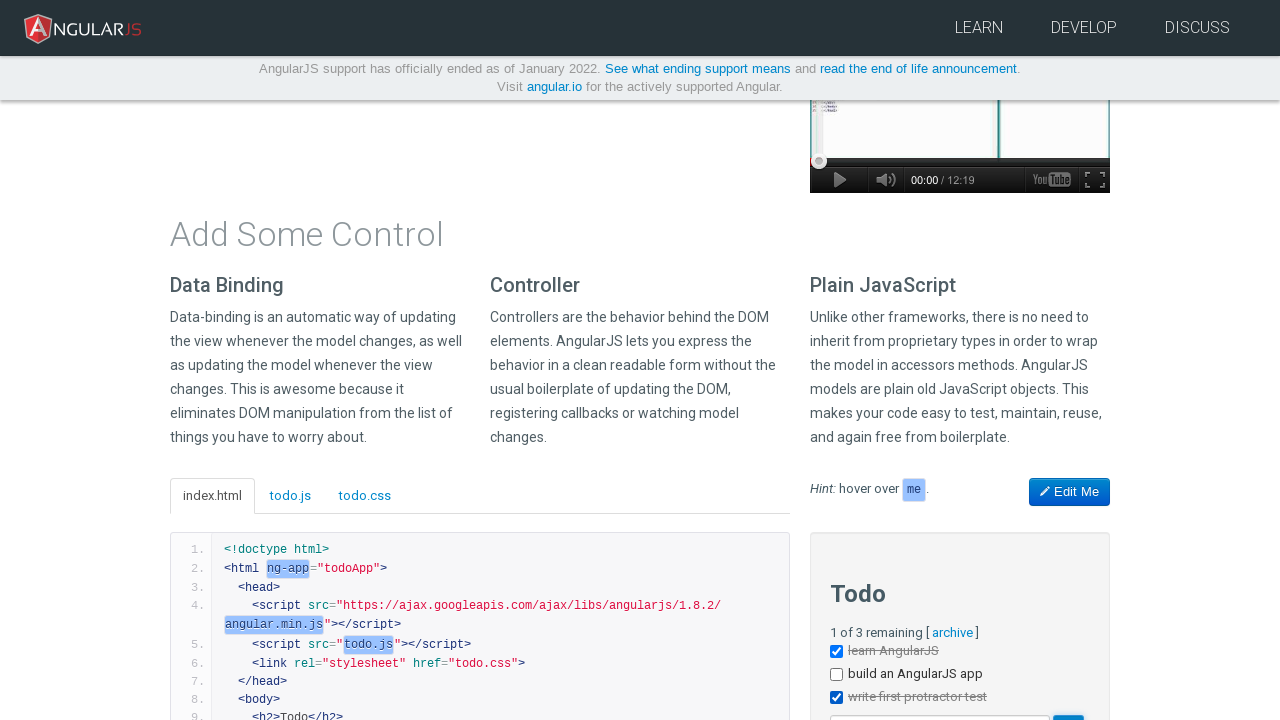

Verified completed todo item is marked with done-true class
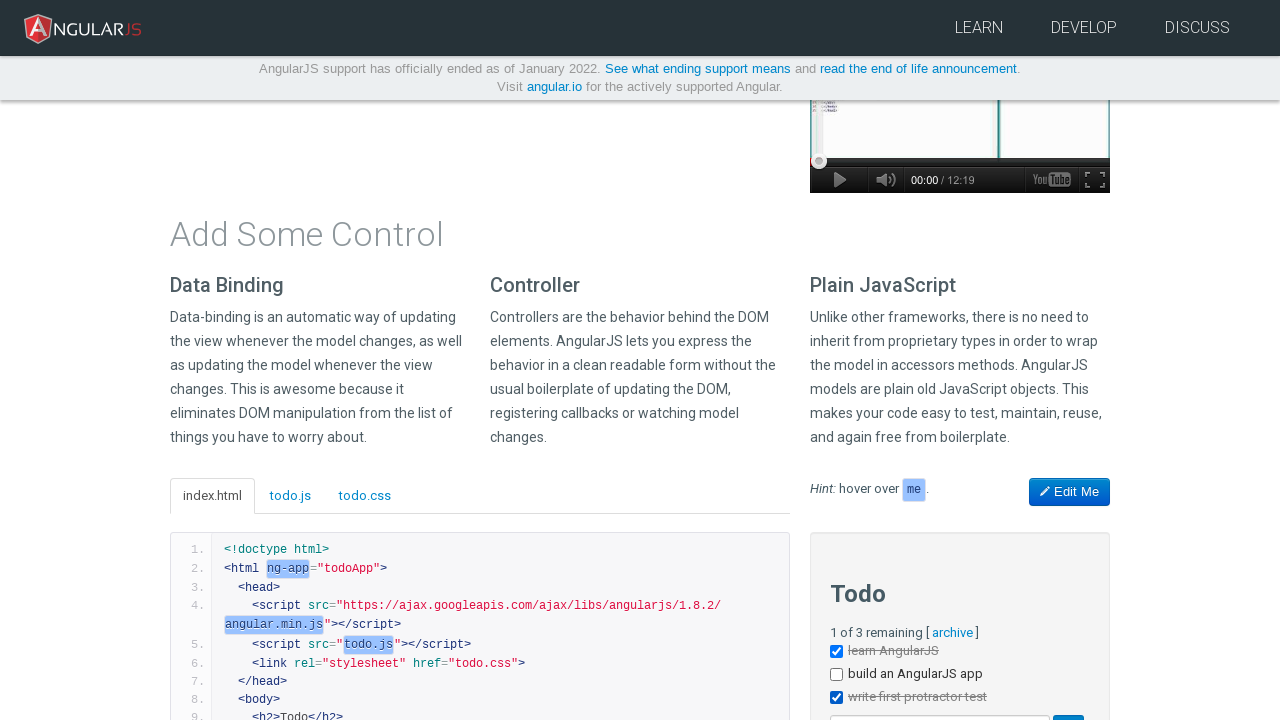

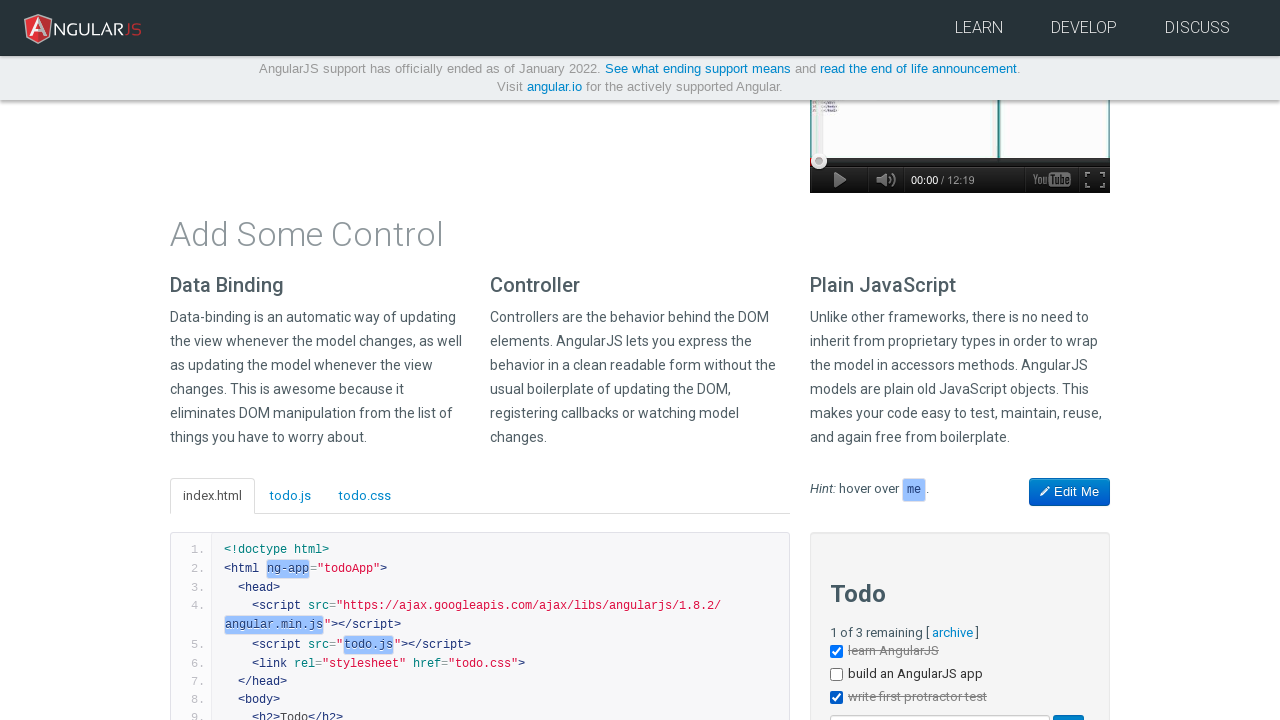